Tests browser window popup handling by clicking a LinkedIn social link, switching to the child window, closing it, and switching back to the parent window.

Starting URL: https://opensource-demo.orangehrmlive.com/

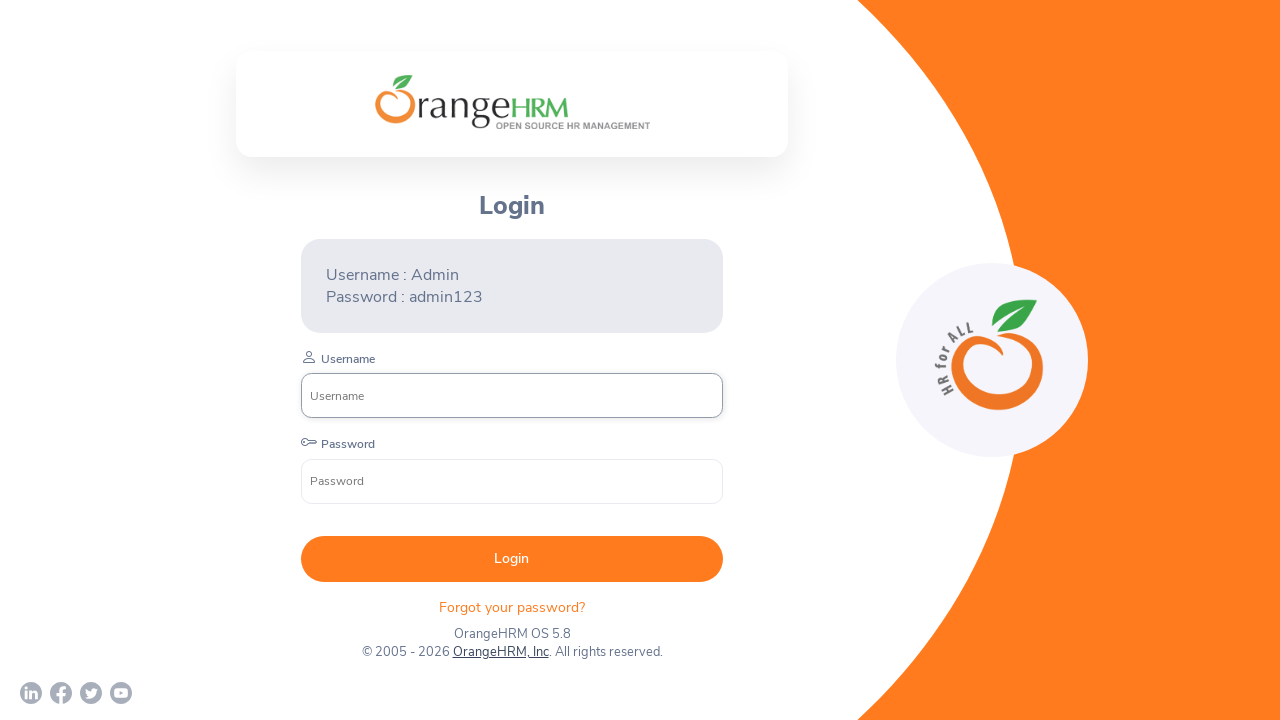

Waited for page to load (networkidle state)
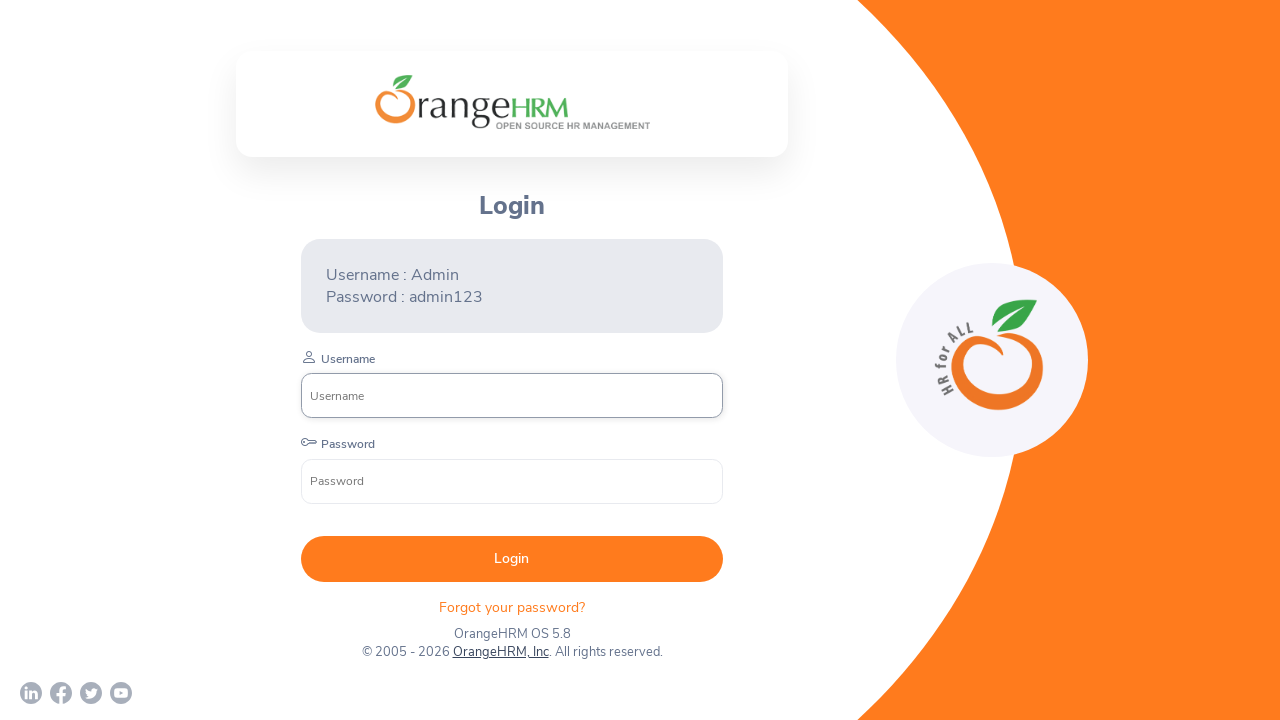

Clicked LinkedIn social link to open popup window at (31, 693) on a[href*='linkedin']
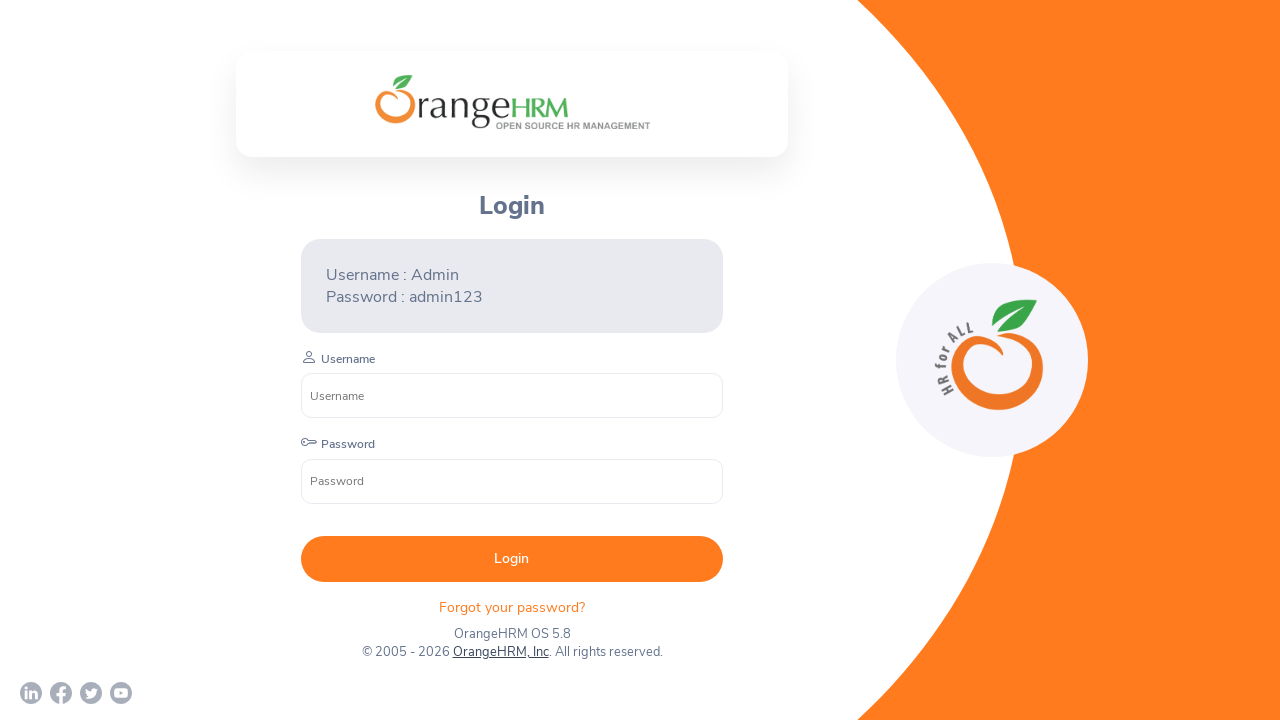

Captured child window reference from popup
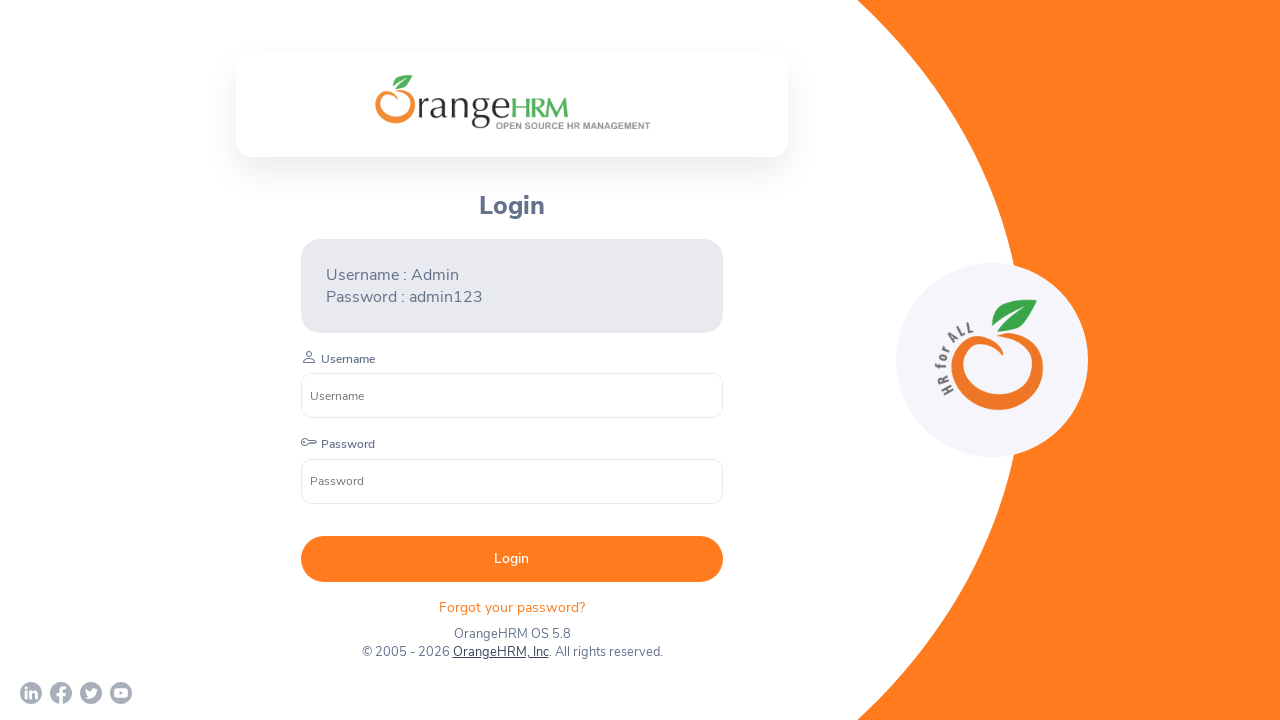

Waited for child window to load
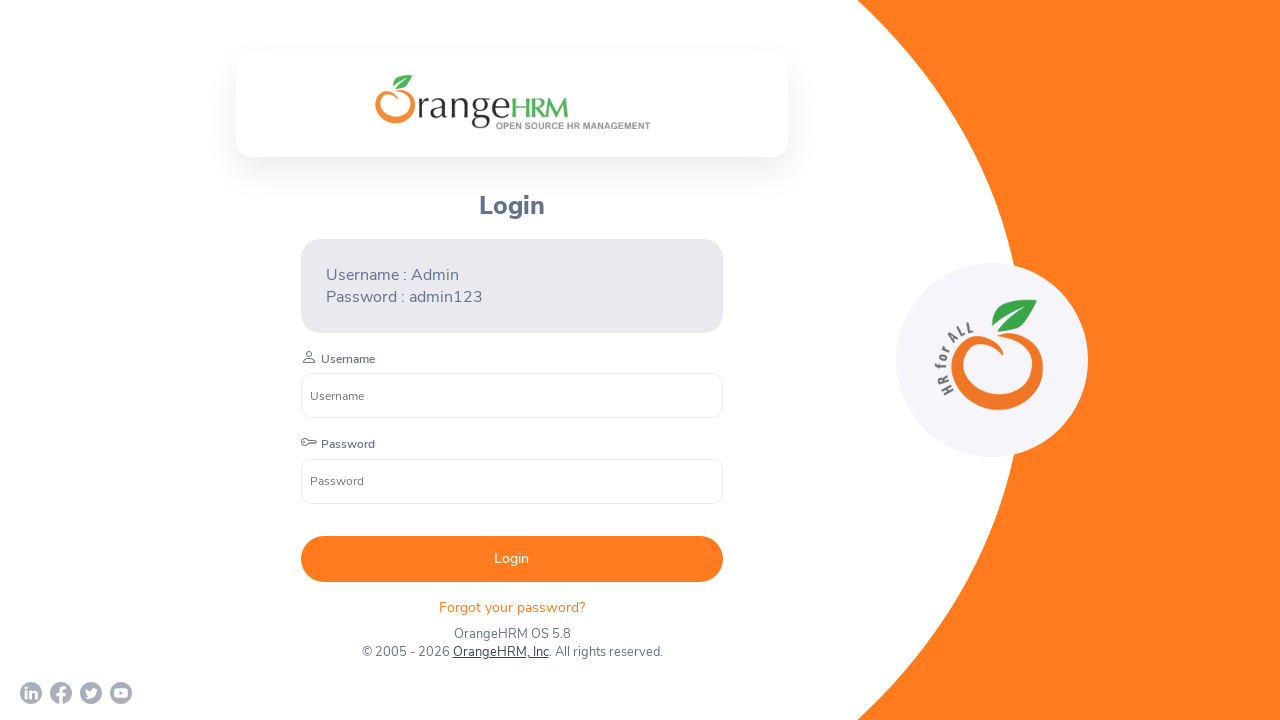

Retrieved child window URL: chrome-error://chromewebdata/
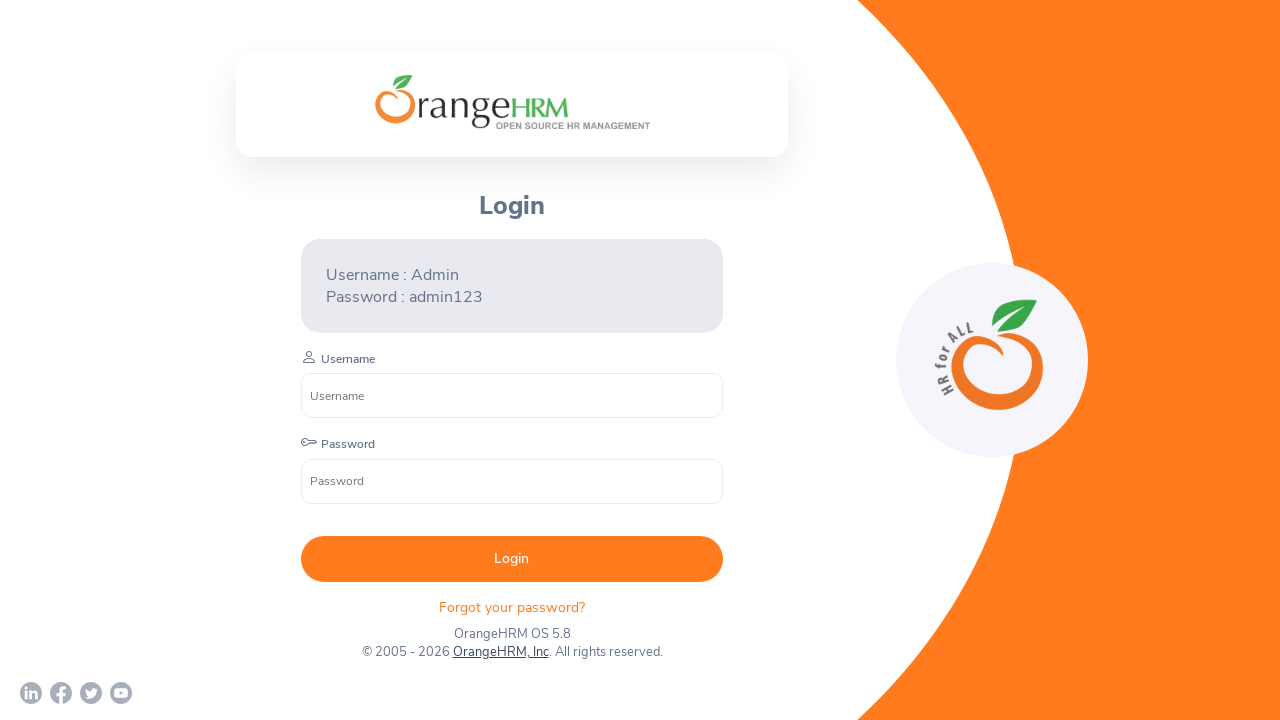

Closed child window popup
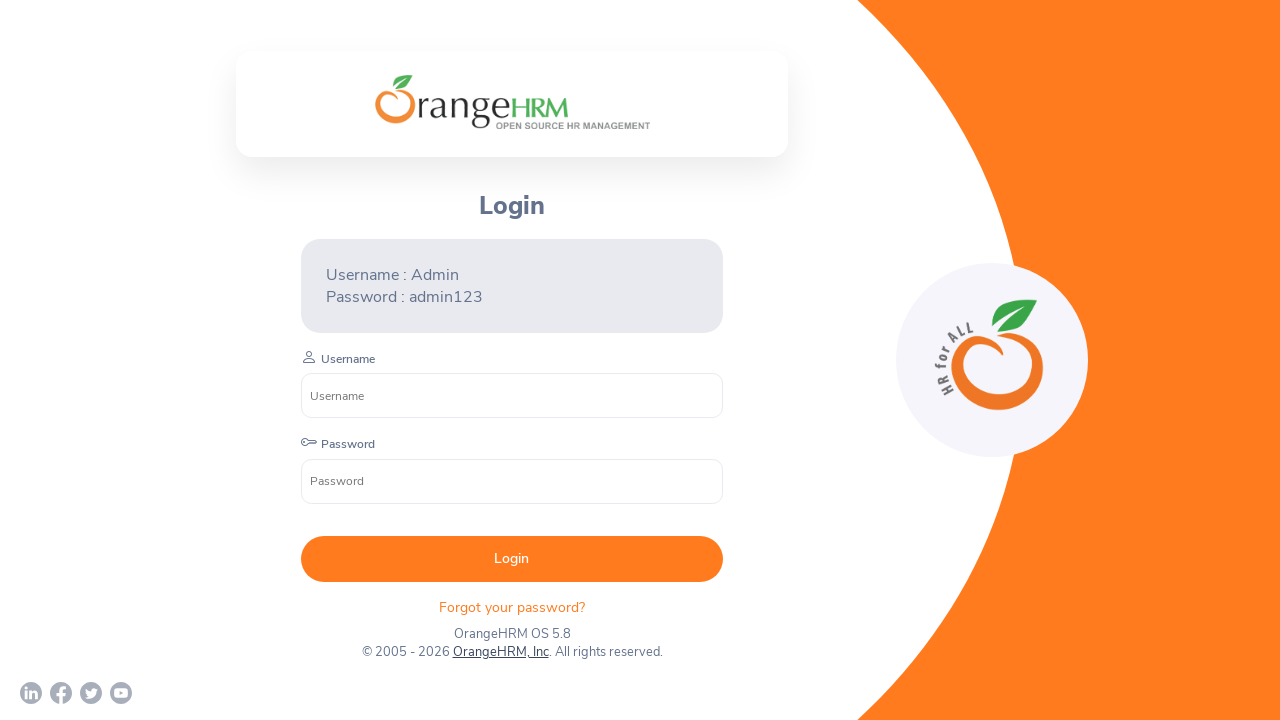

Switched back to parent window, URL: https://opensource-demo.orangehrmlive.com/web/index.php/auth/login
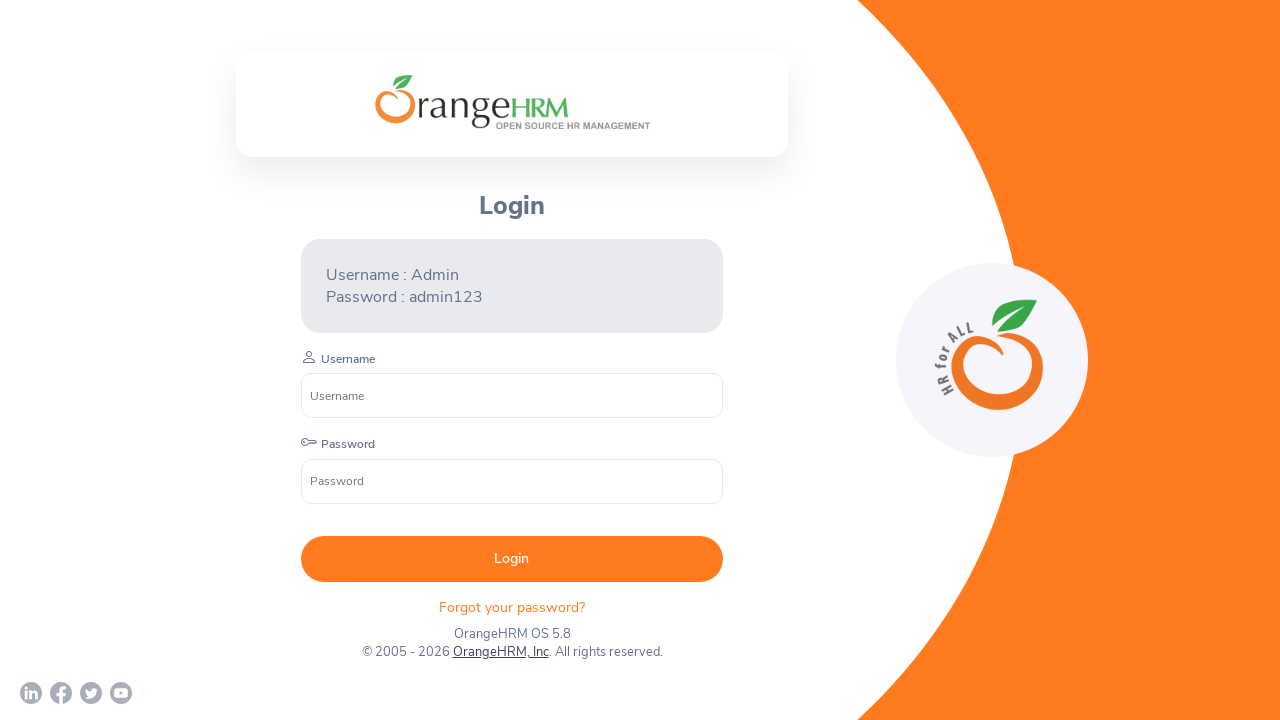

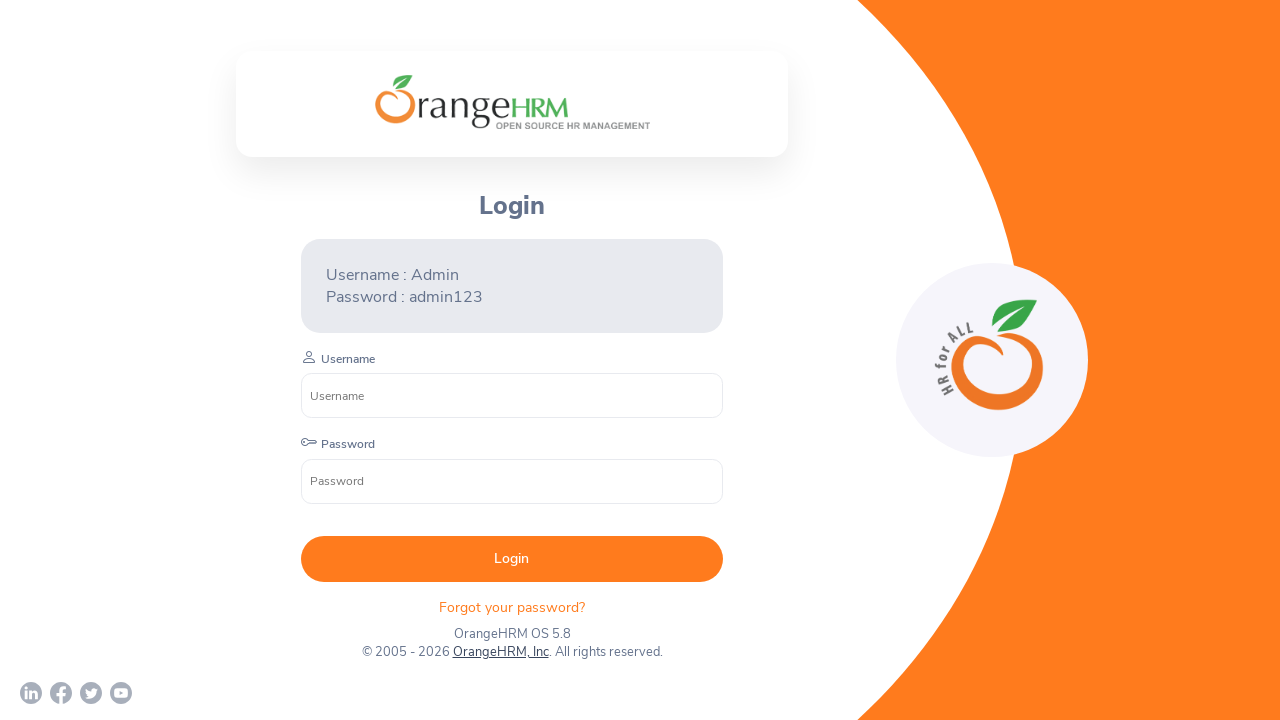